Tests JavaScript confirm dialog functionality by switching to an iframe, clicking a button to trigger a confirm alert, accepting it, and verifying the result message

Starting URL: https://www.w3schools.com/js/tryit.asp?filename=tryjs_confirm

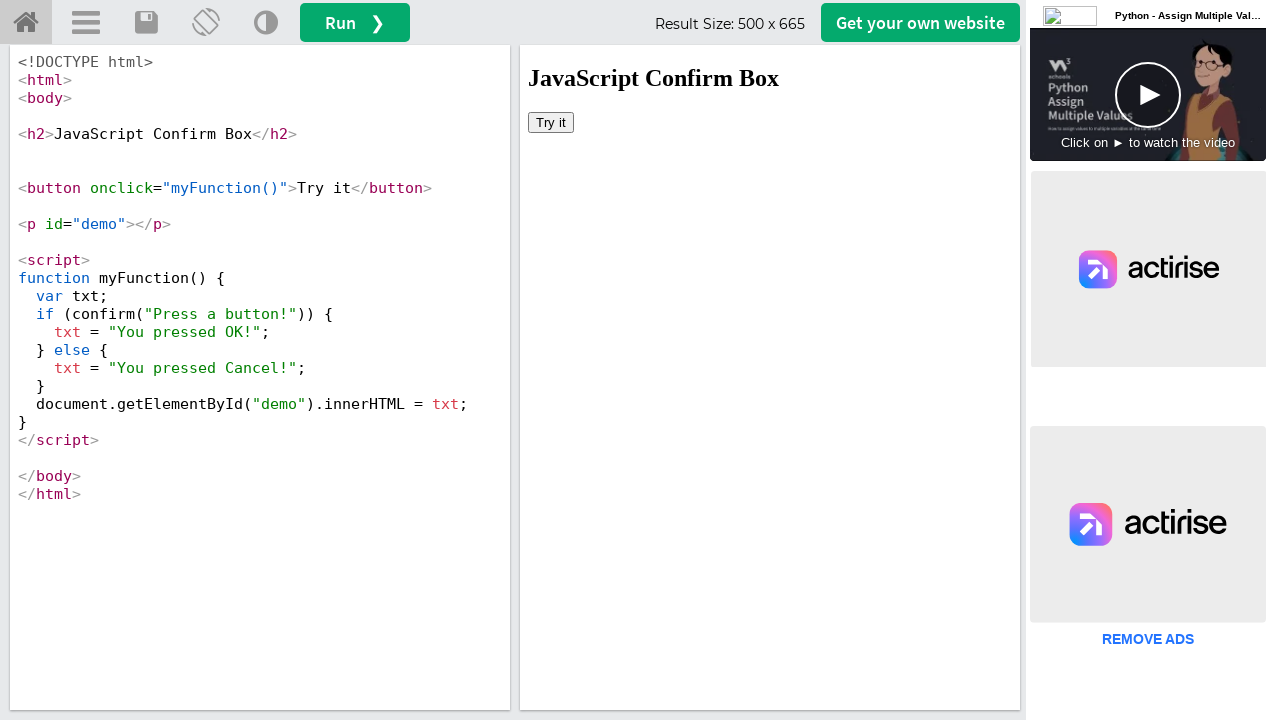

Located iframe with selector #iframeResult
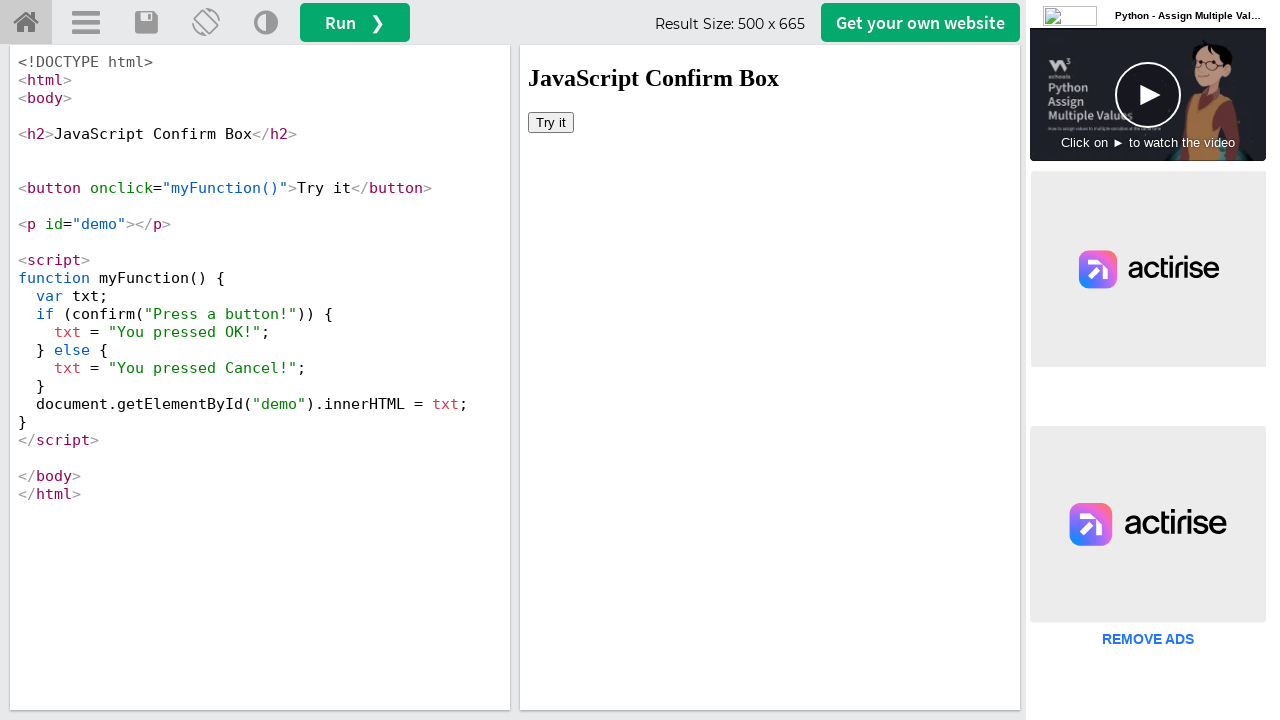

Clicked 'Try it' button inside iframe at (551, 122) on #iframeResult >> internal:control=enter-frame >> xpath=//button[text()='Try it']
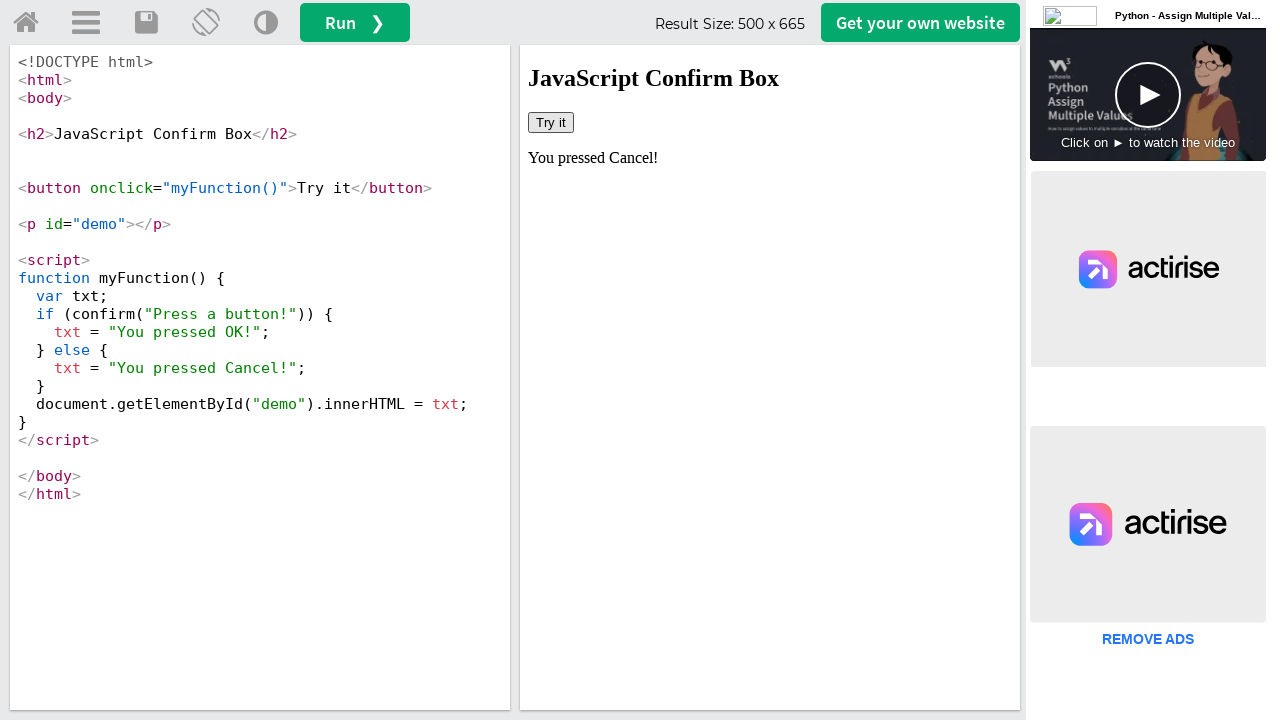

Set up dialog handler to accept confirm dialogs
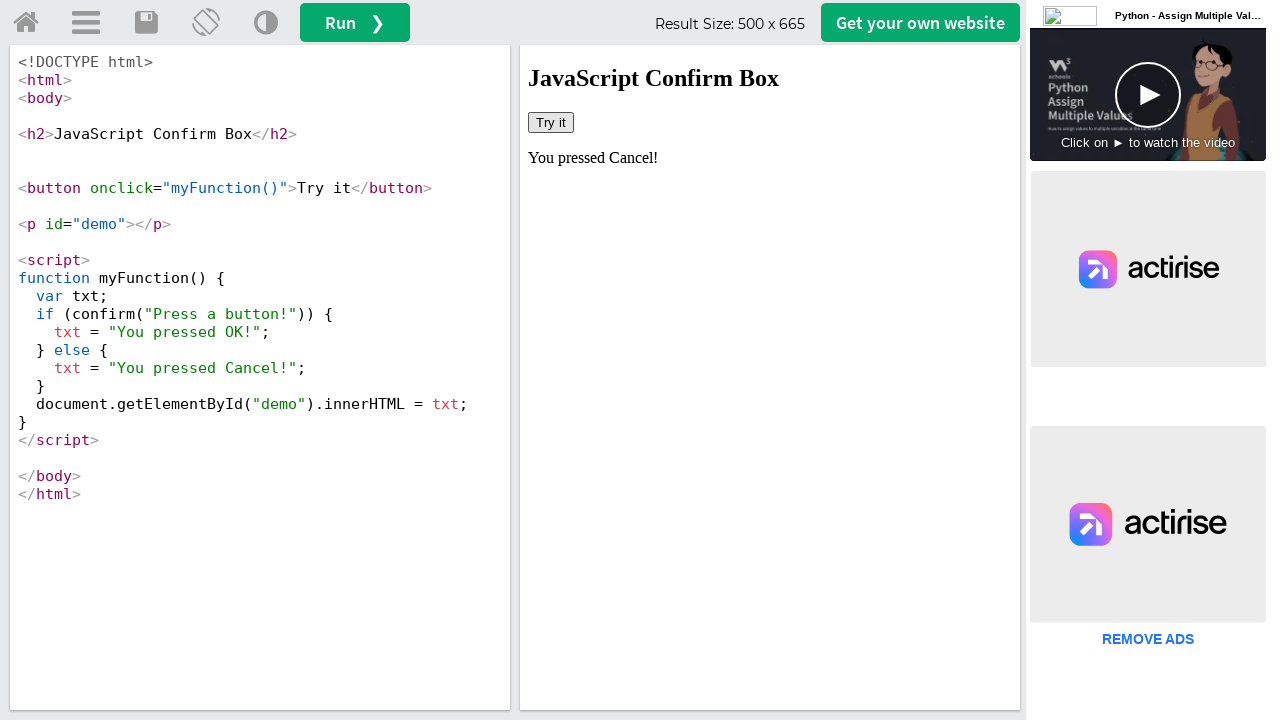

Clicked 'Try it' button again to trigger confirm dialog at (551, 122) on #iframeResult >> internal:control=enter-frame >> xpath=//button[text()='Try it']
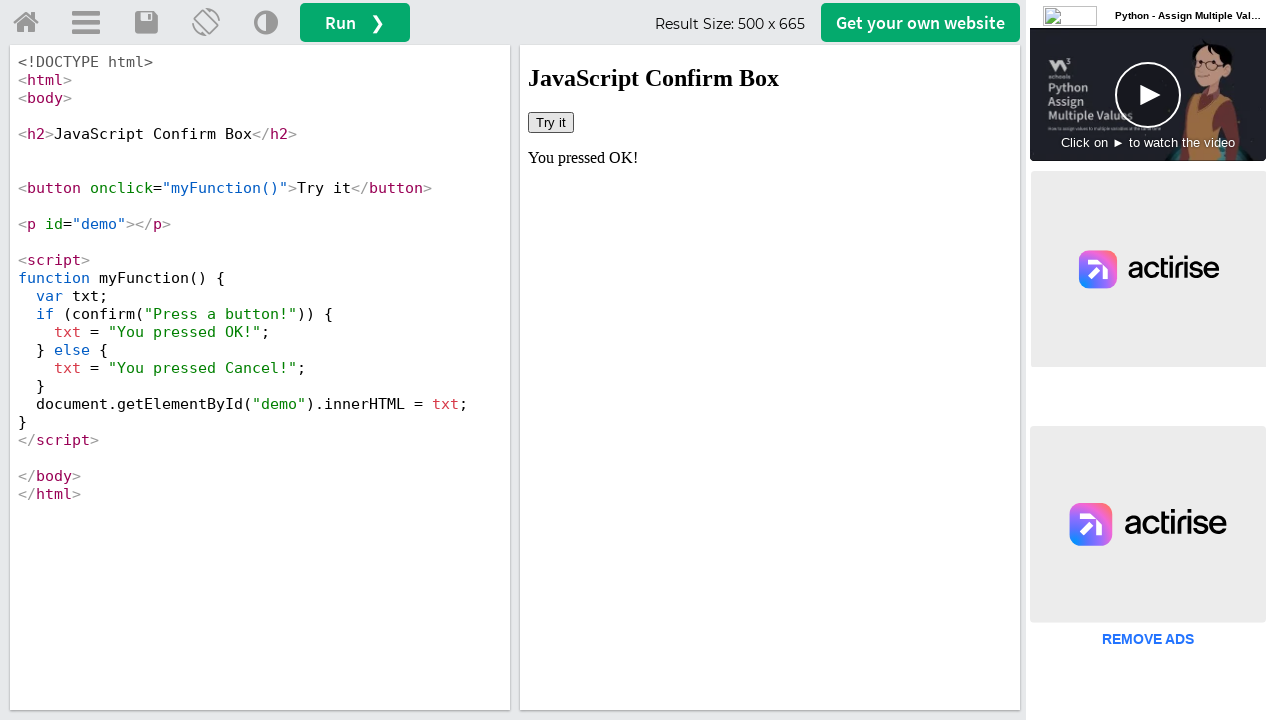

Result element loaded and is visible
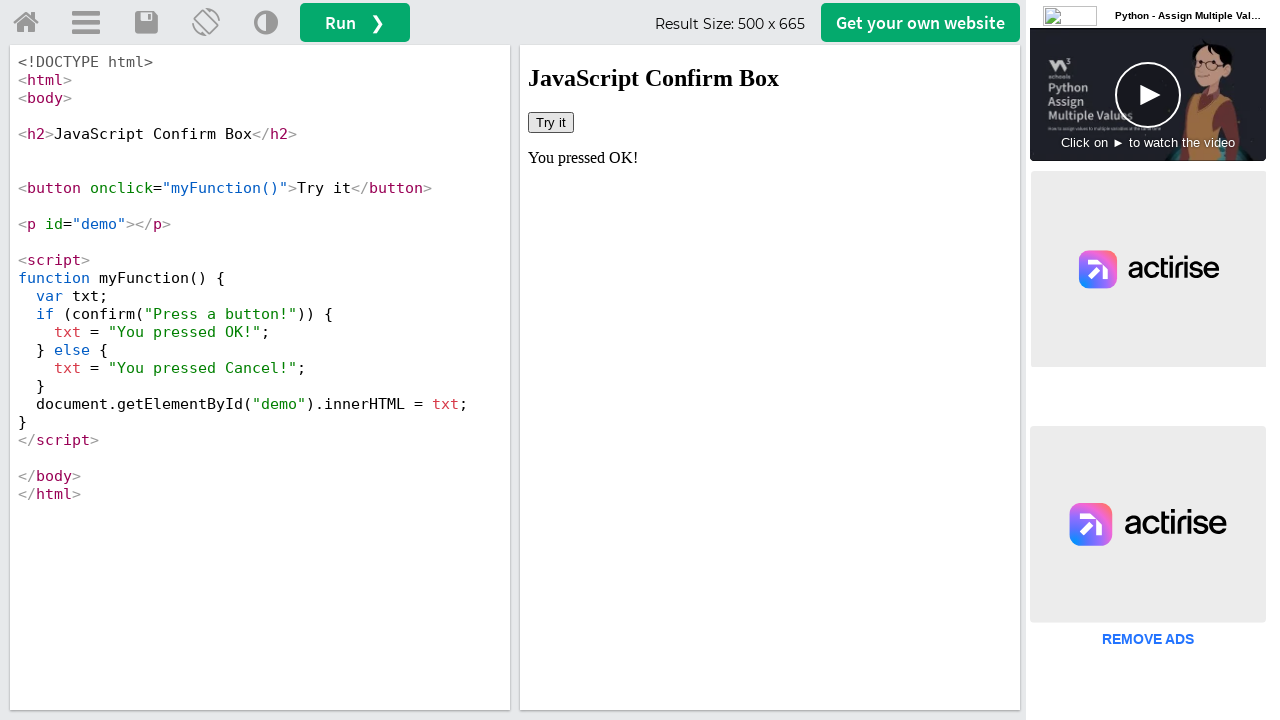

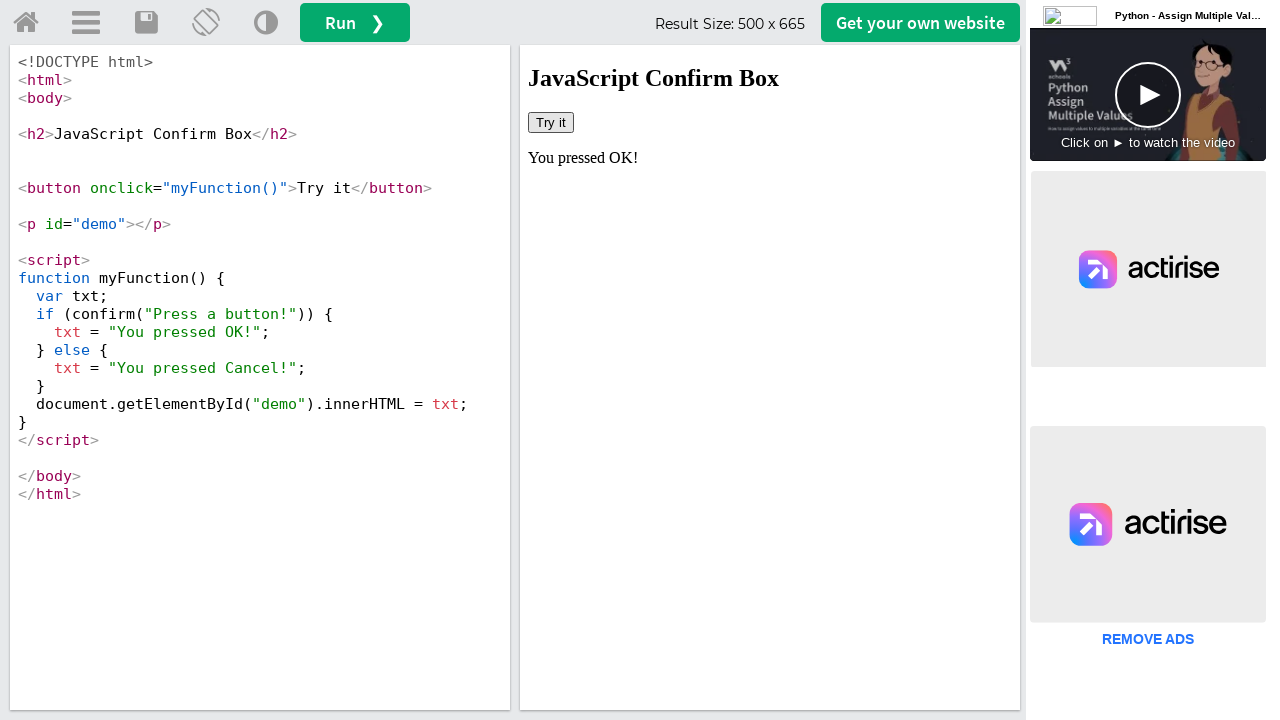